Tests dismissing an entry advertisement modal by clicking on the close text within the modal popup

Starting URL: https://the-internet.herokuapp.com/entry_ad

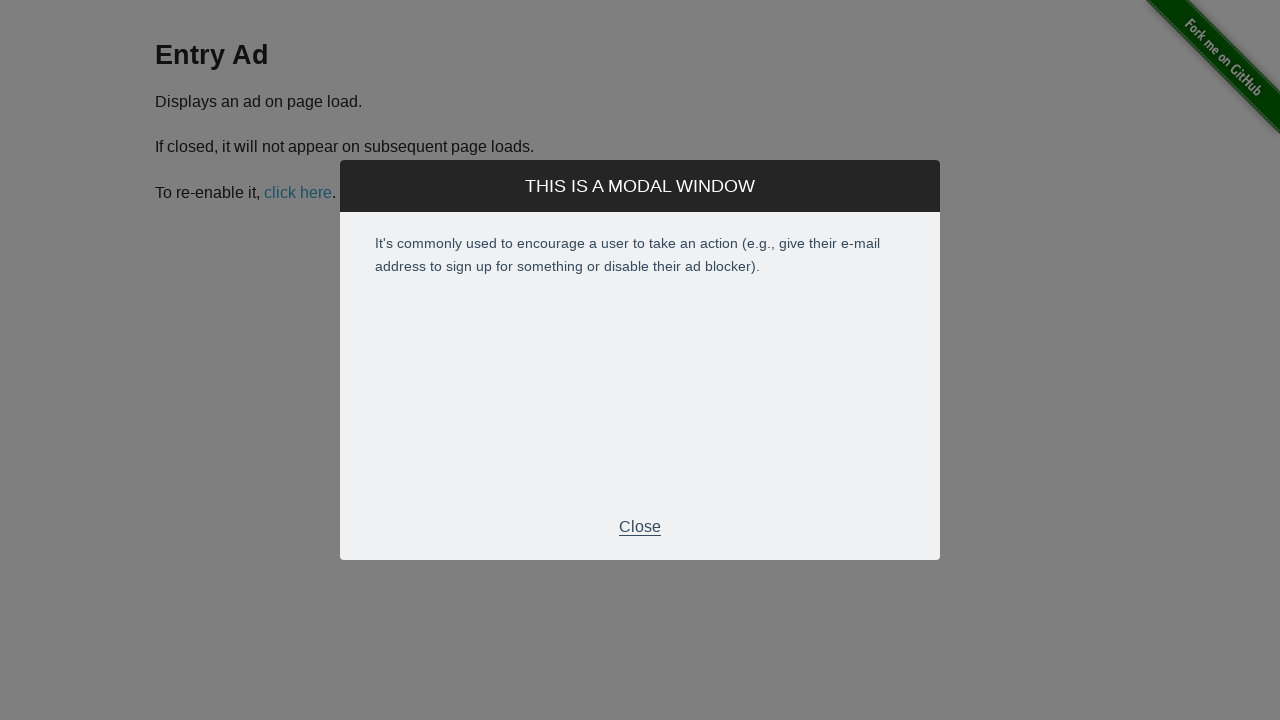

Entry advertisement modal loaded
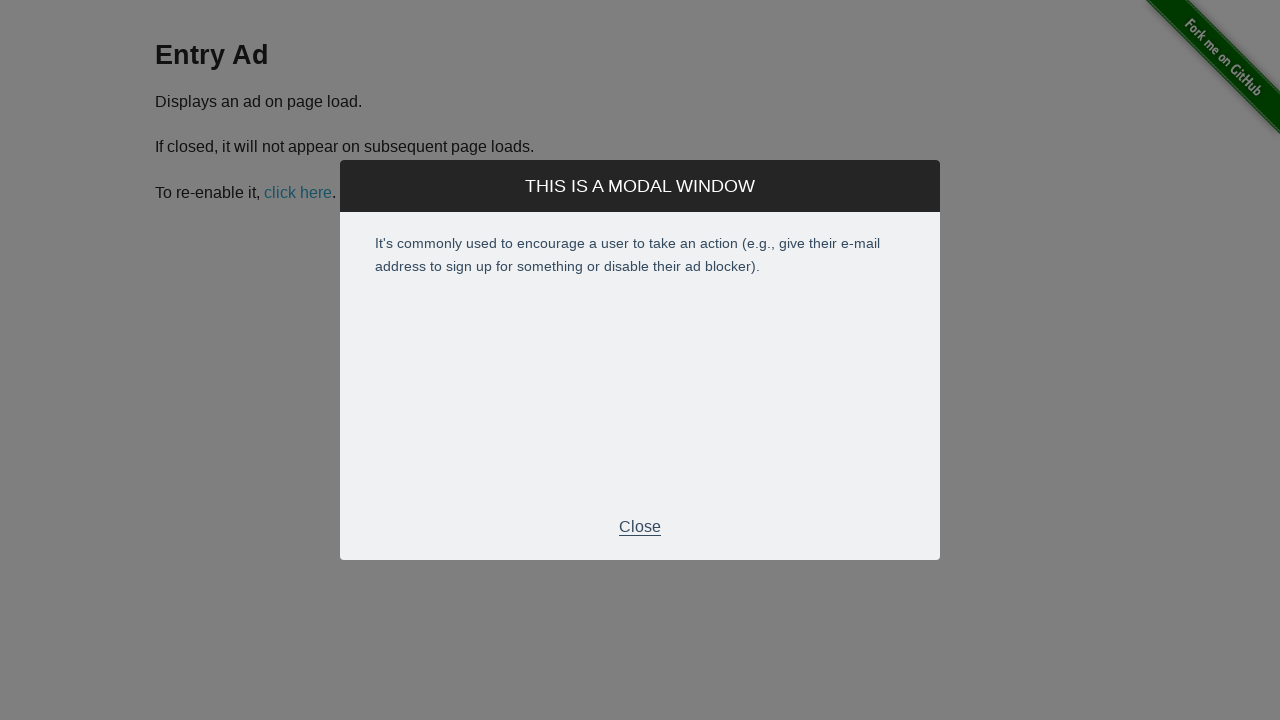

Clicked close text to dismiss entry advertisement modal at (640, 527) on xpath=//*[@id='modal']/div[2]/div[3]/p
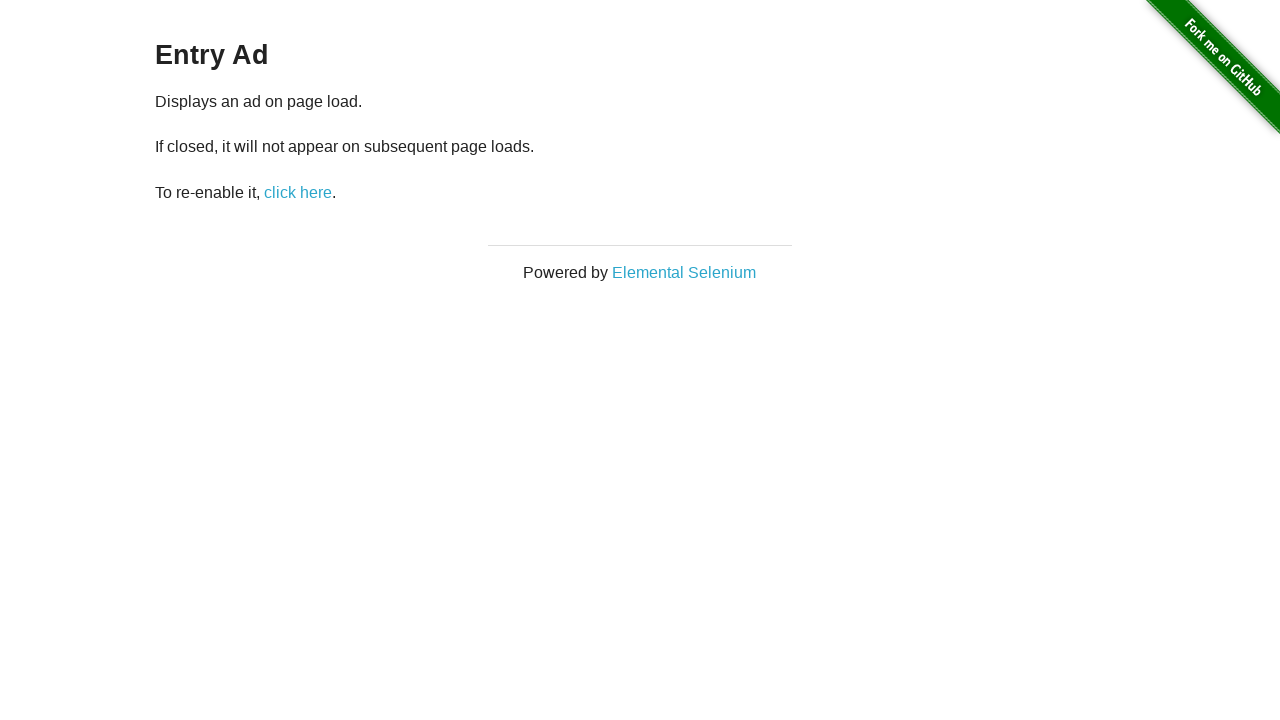

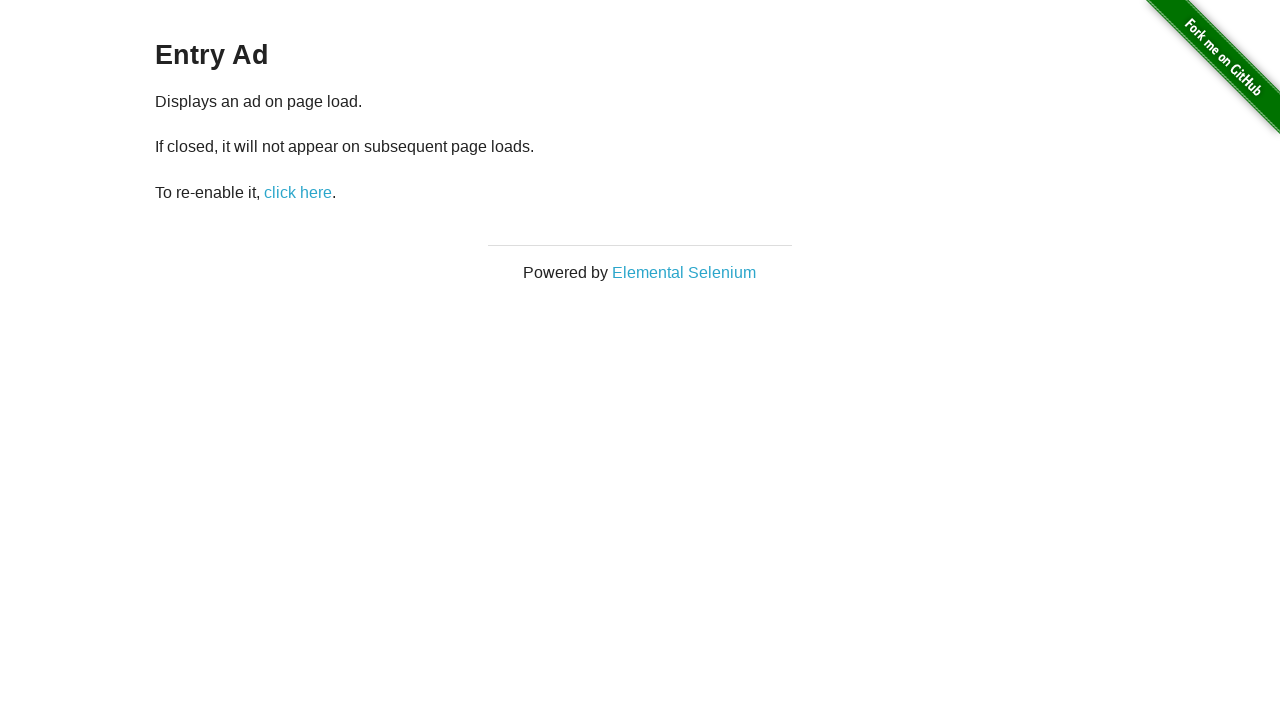